Tests that clicking Clear completed button removes completed items from the list

Starting URL: https://demo.playwright.dev/todomvc

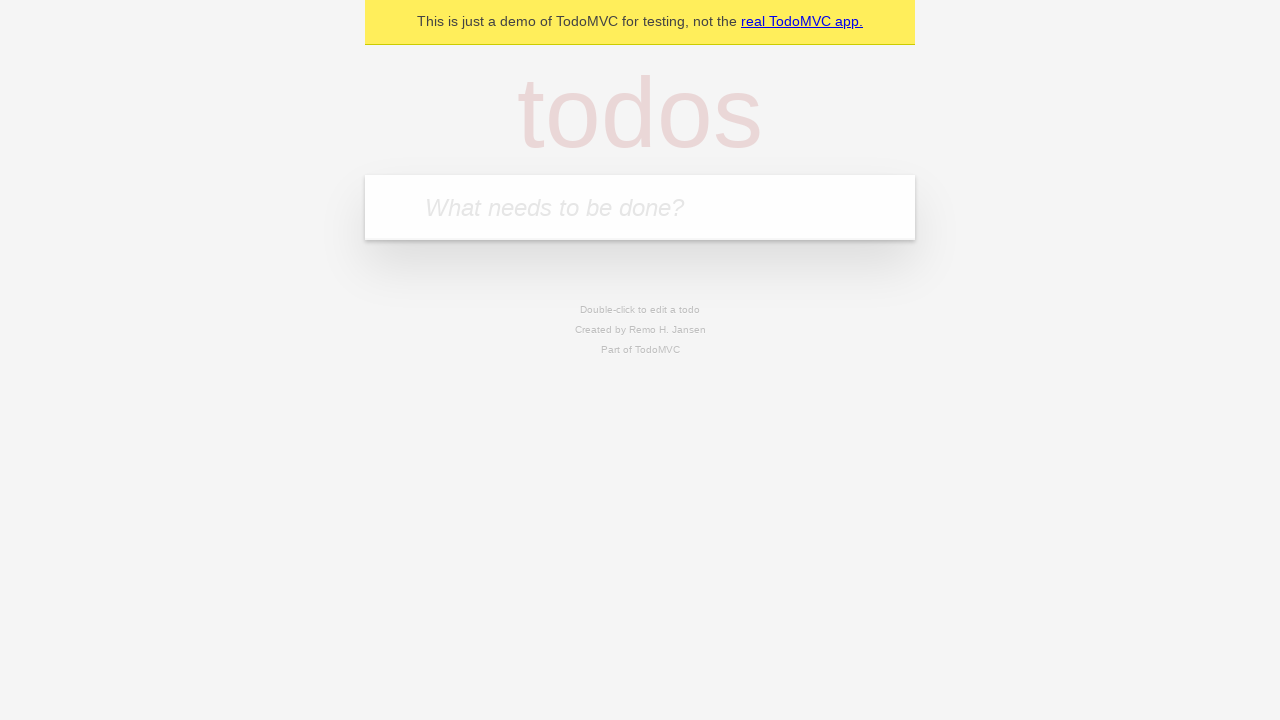

Filled todo input with 'buy some cheese' on internal:attr=[placeholder="What needs to be done?"i]
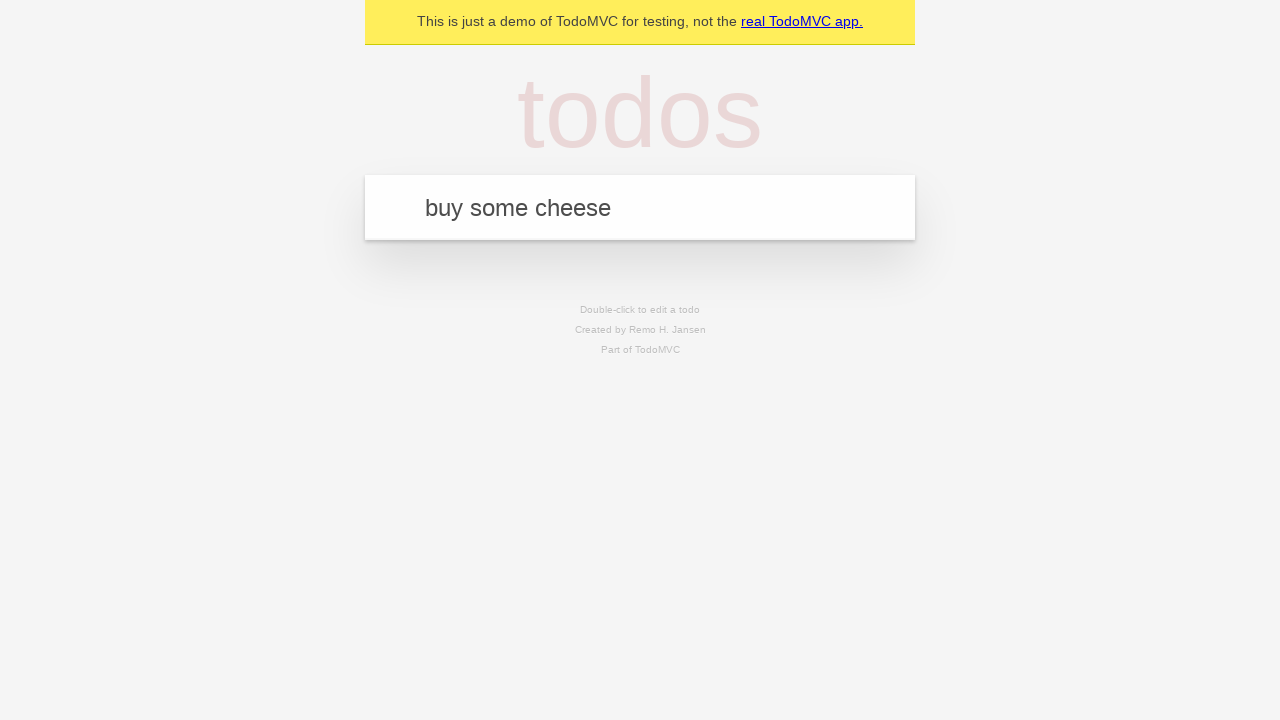

Pressed Enter to add first todo on internal:attr=[placeholder="What needs to be done?"i]
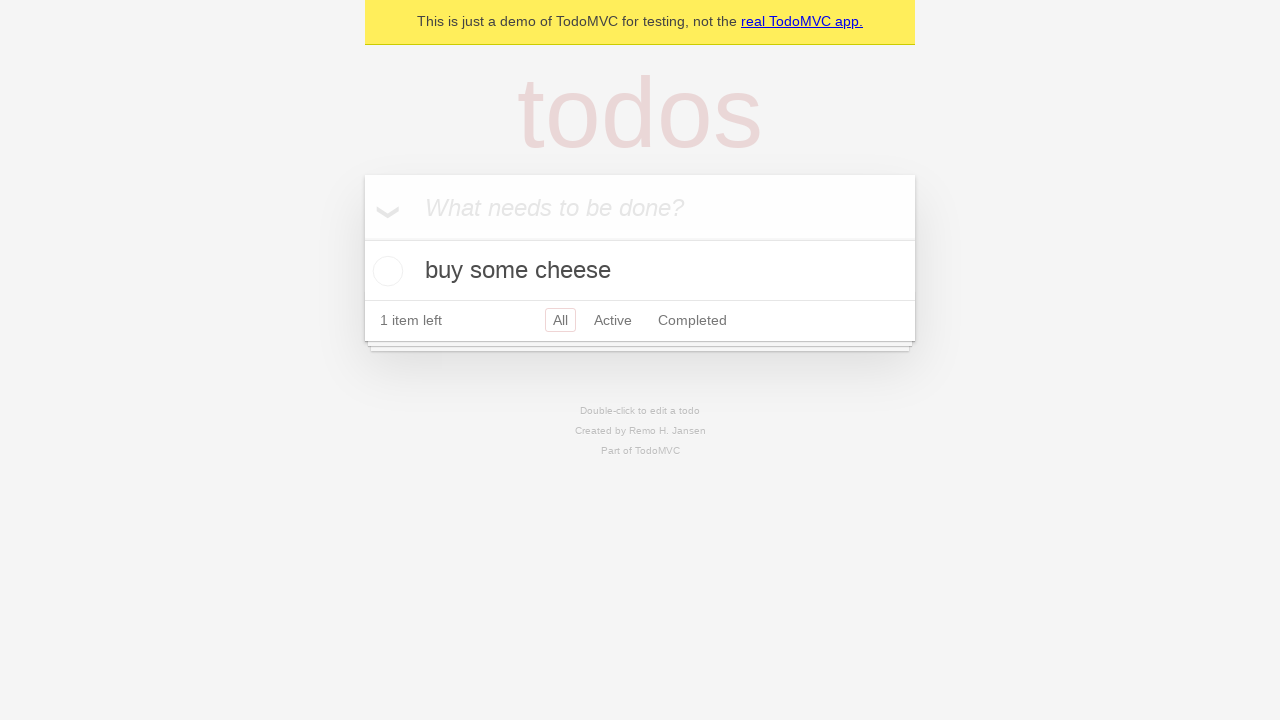

Filled todo input with 'feed the cat' on internal:attr=[placeholder="What needs to be done?"i]
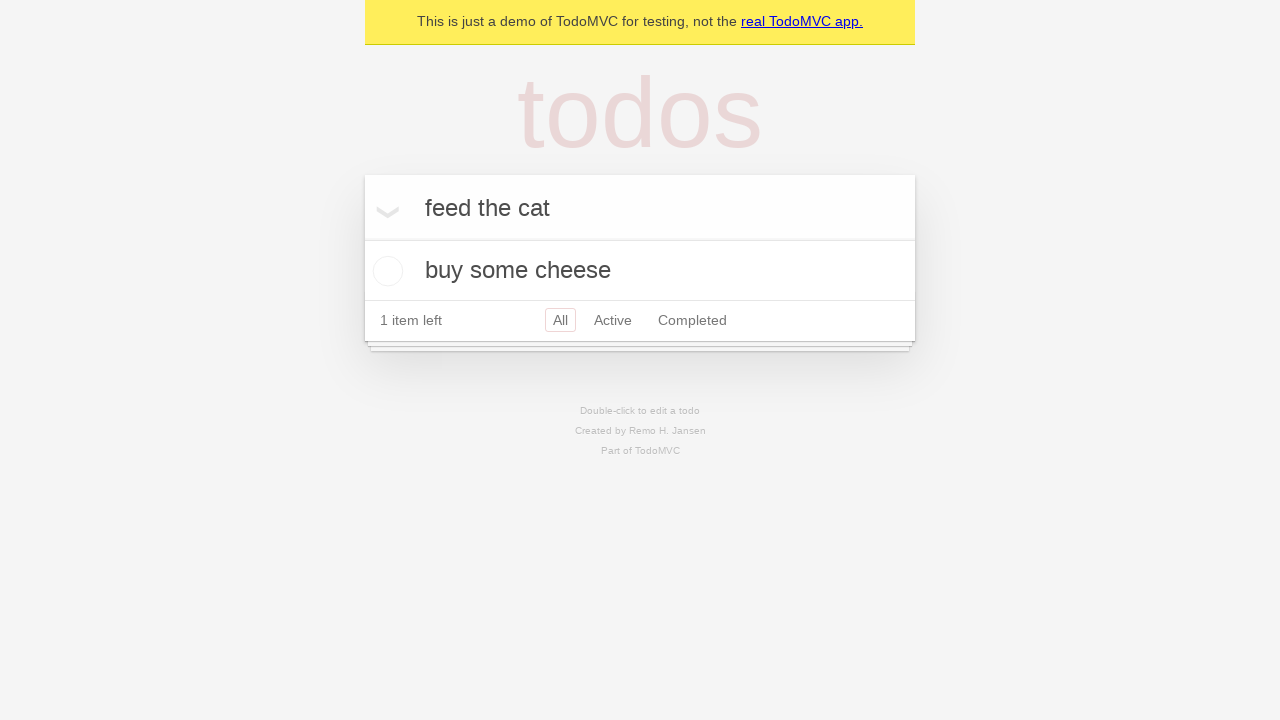

Pressed Enter to add second todo on internal:attr=[placeholder="What needs to be done?"i]
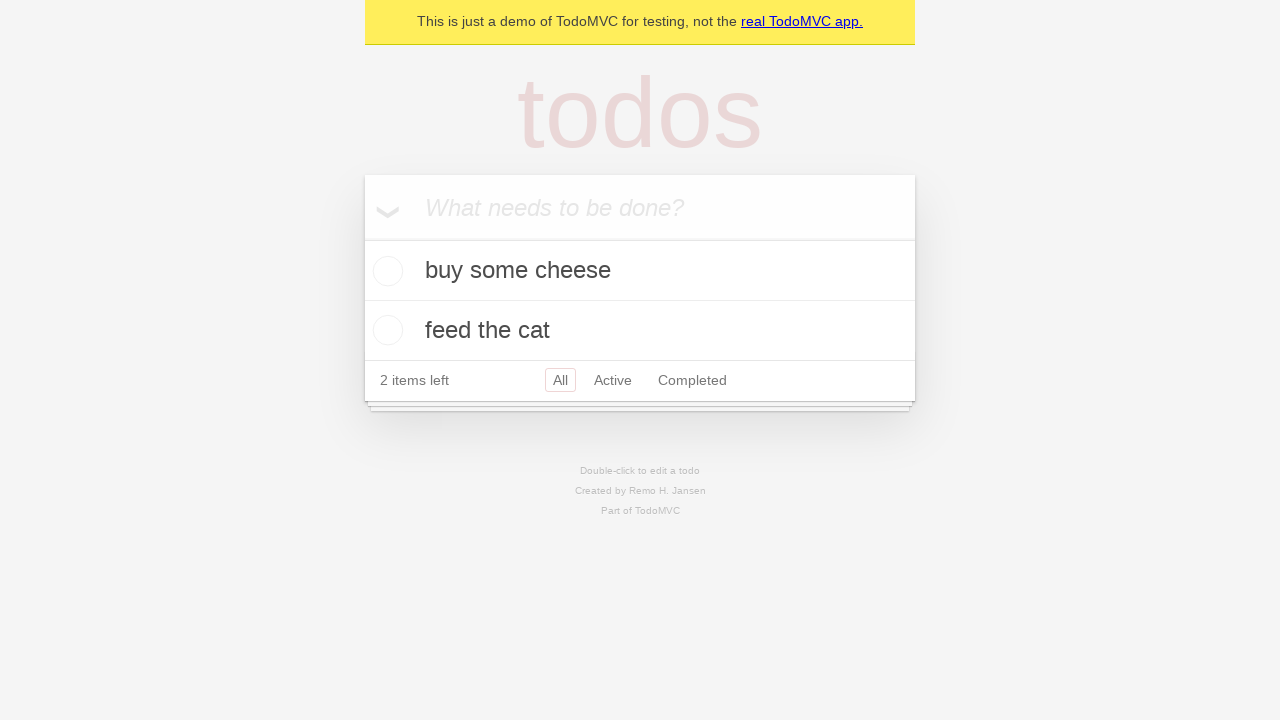

Filled todo input with 'book a doctors appointment' on internal:attr=[placeholder="What needs to be done?"i]
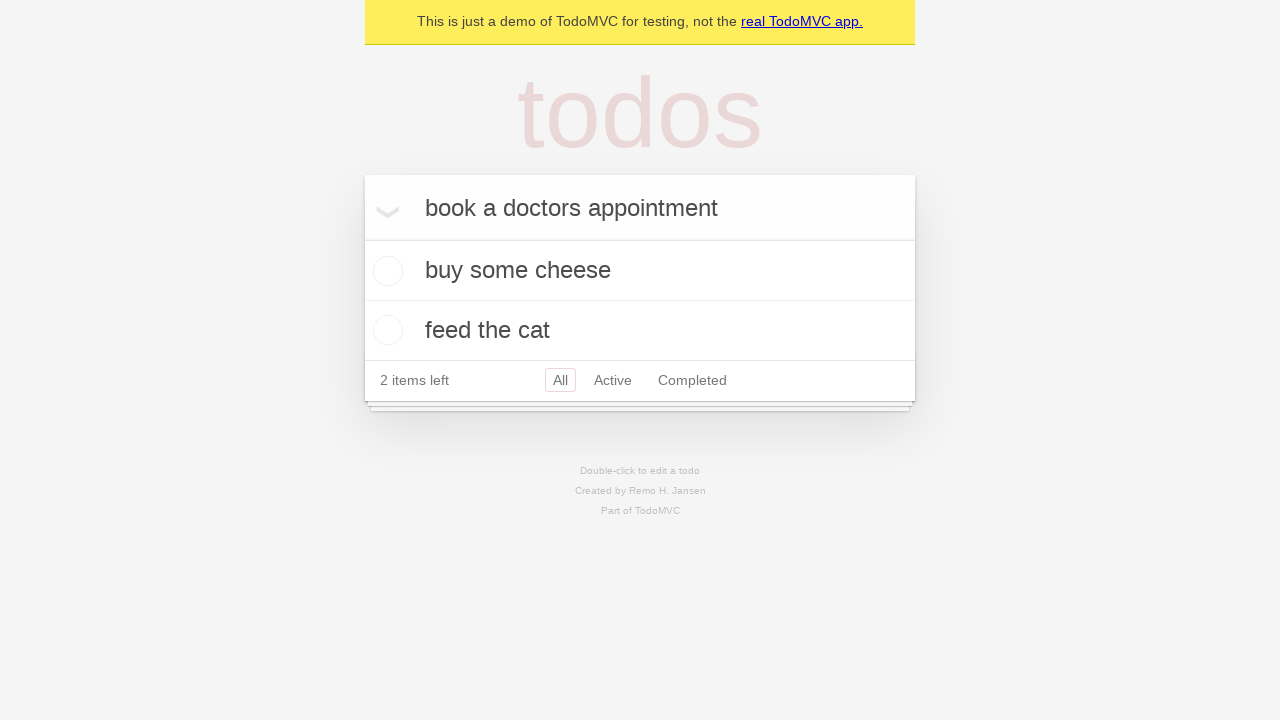

Pressed Enter to add third todo on internal:attr=[placeholder="What needs to be done?"i]
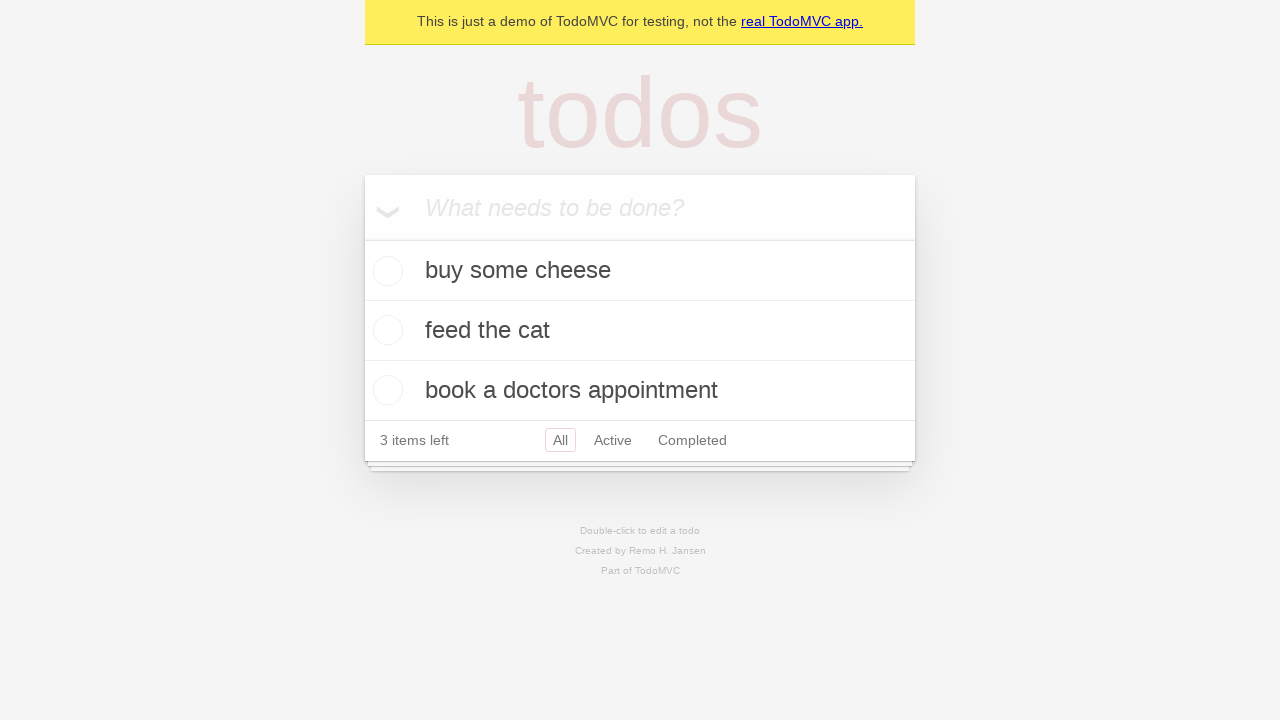

Checked the second todo item 'feed the cat' at (385, 330) on internal:testid=[data-testid="todo-item"s] >> nth=1 >> internal:role=checkbox
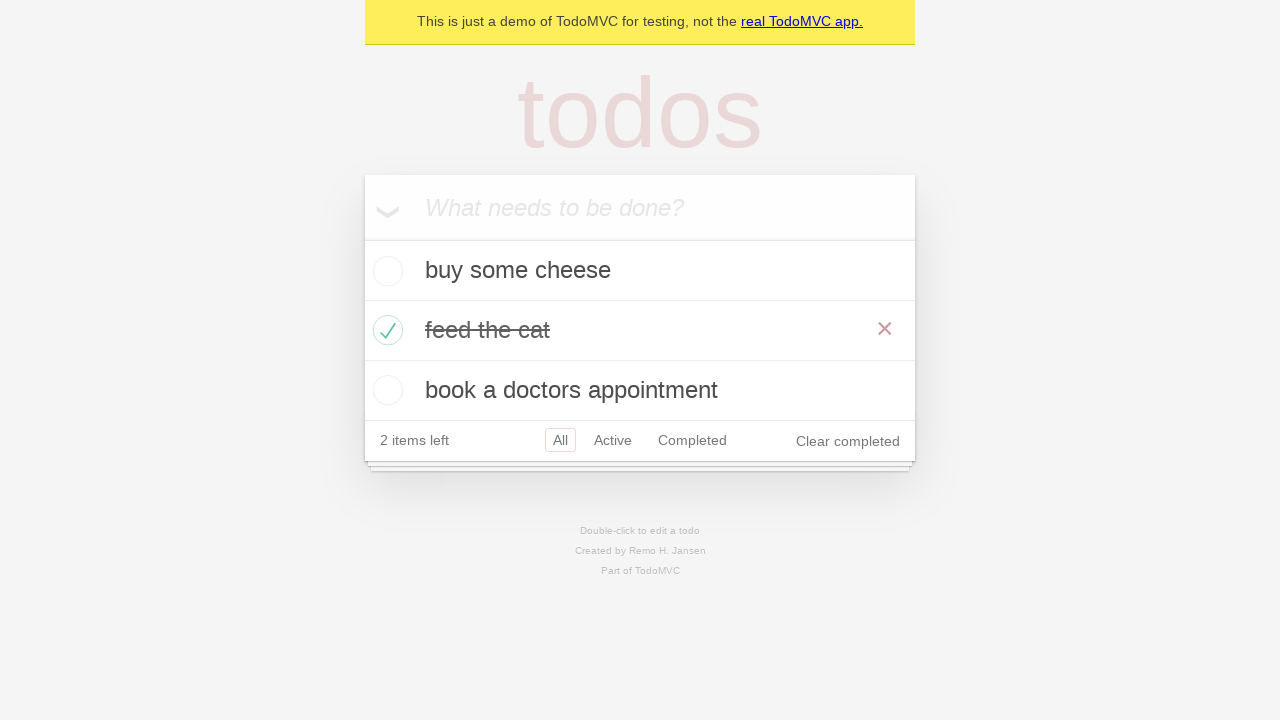

Clicked Clear completed button to remove completed items at (848, 441) on internal:role=button[name="Clear completed"i]
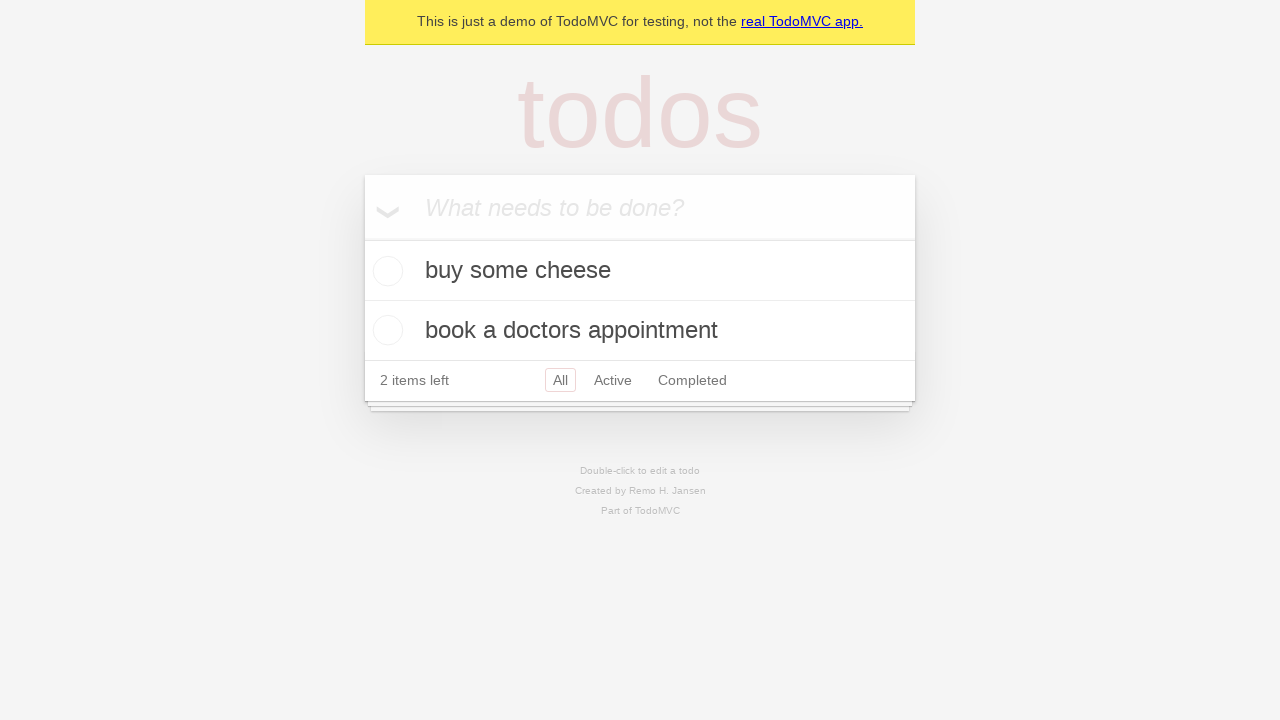

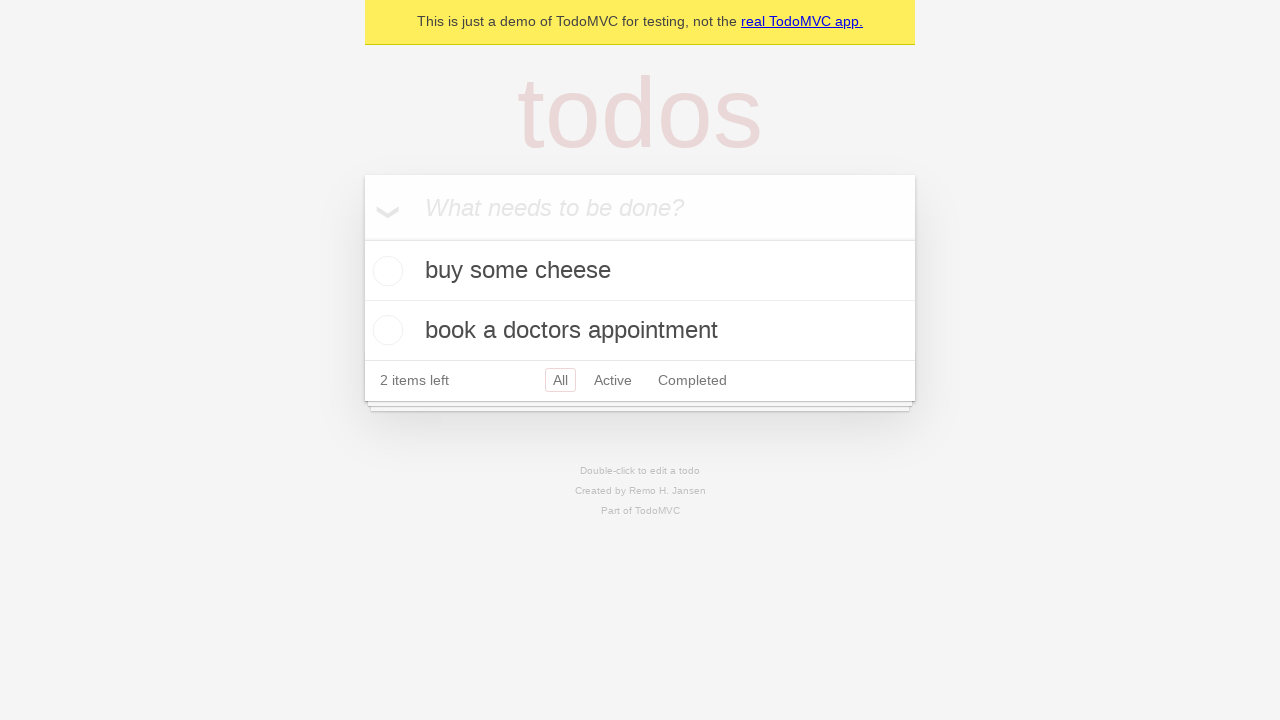